Tests clicking the submit button on a practice form using JavaScript execution, demonstrating how to interact with elements that may be difficult to click normally.

Starting URL: https://demoqa.com/automation-practice-form

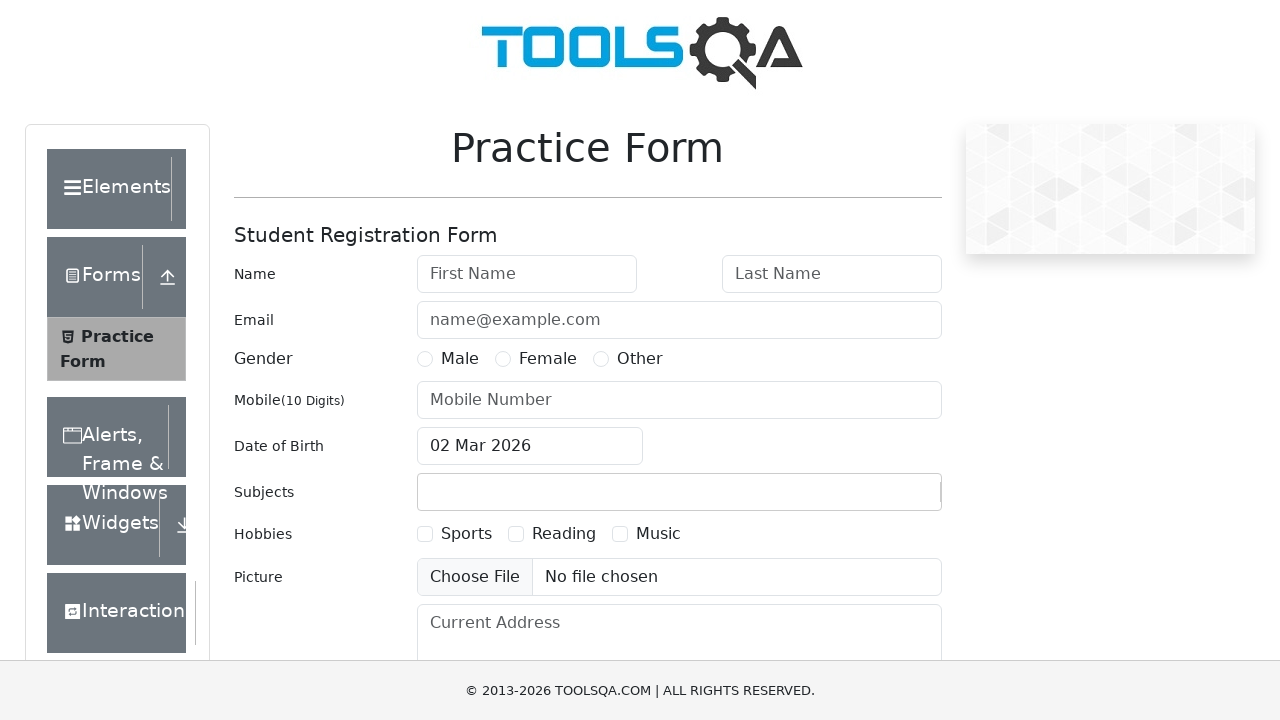

Waited for page to reach domcontentloaded state
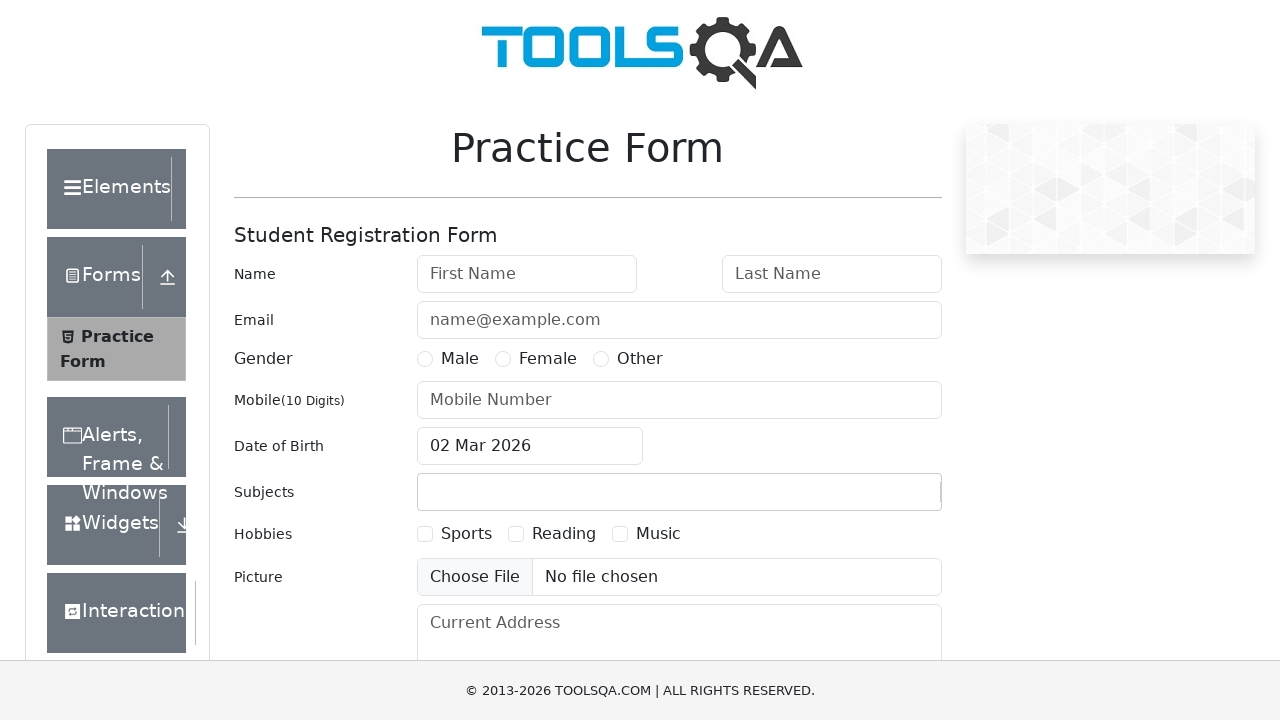

Located the submit button element
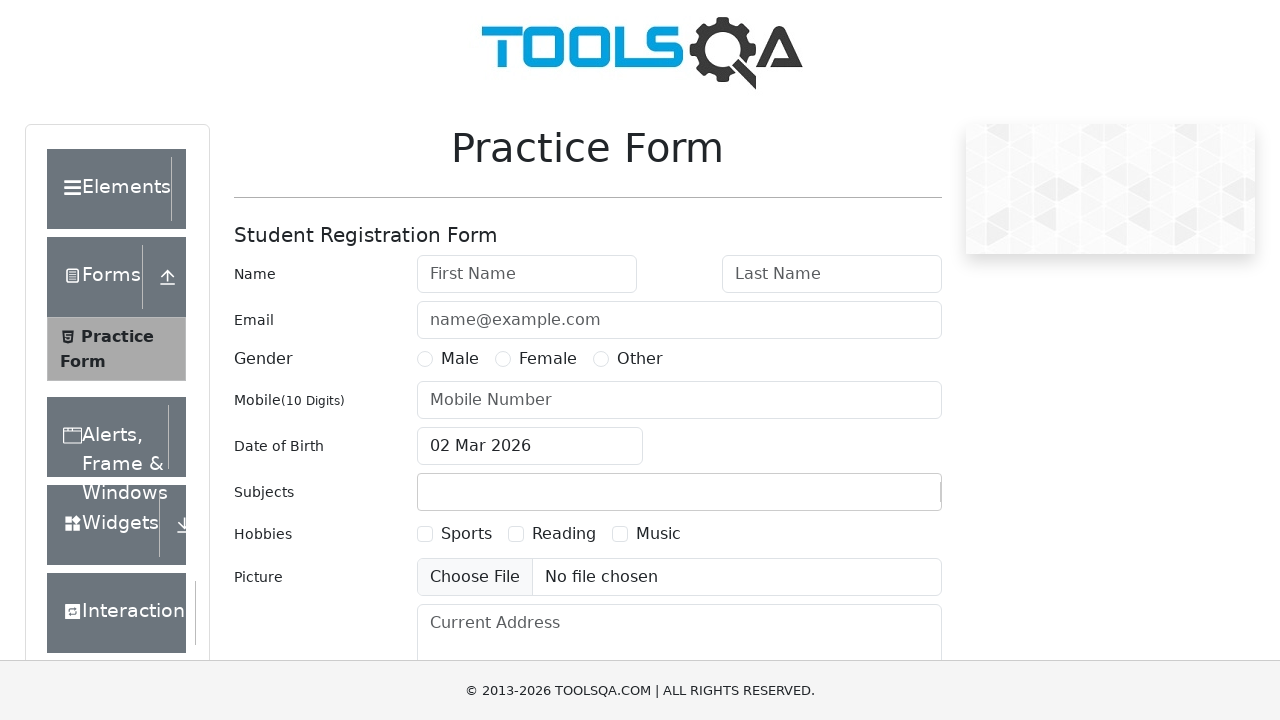

Executed JavaScript click on submit button
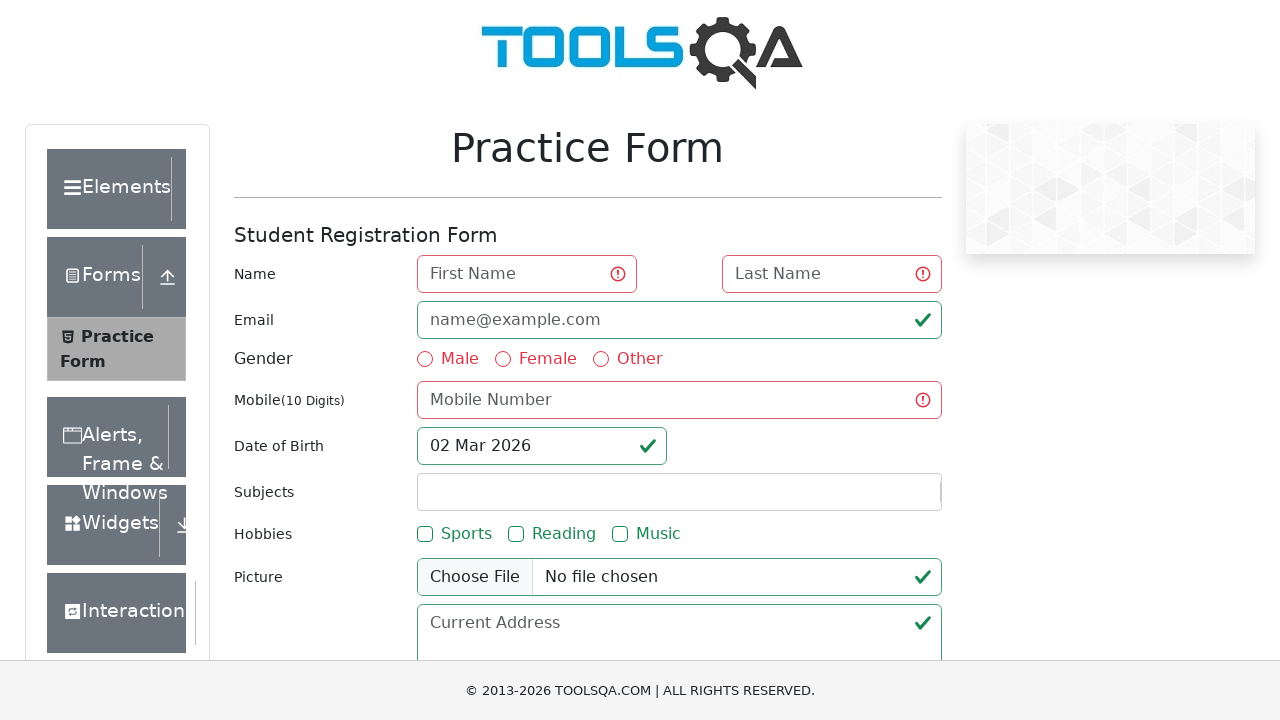

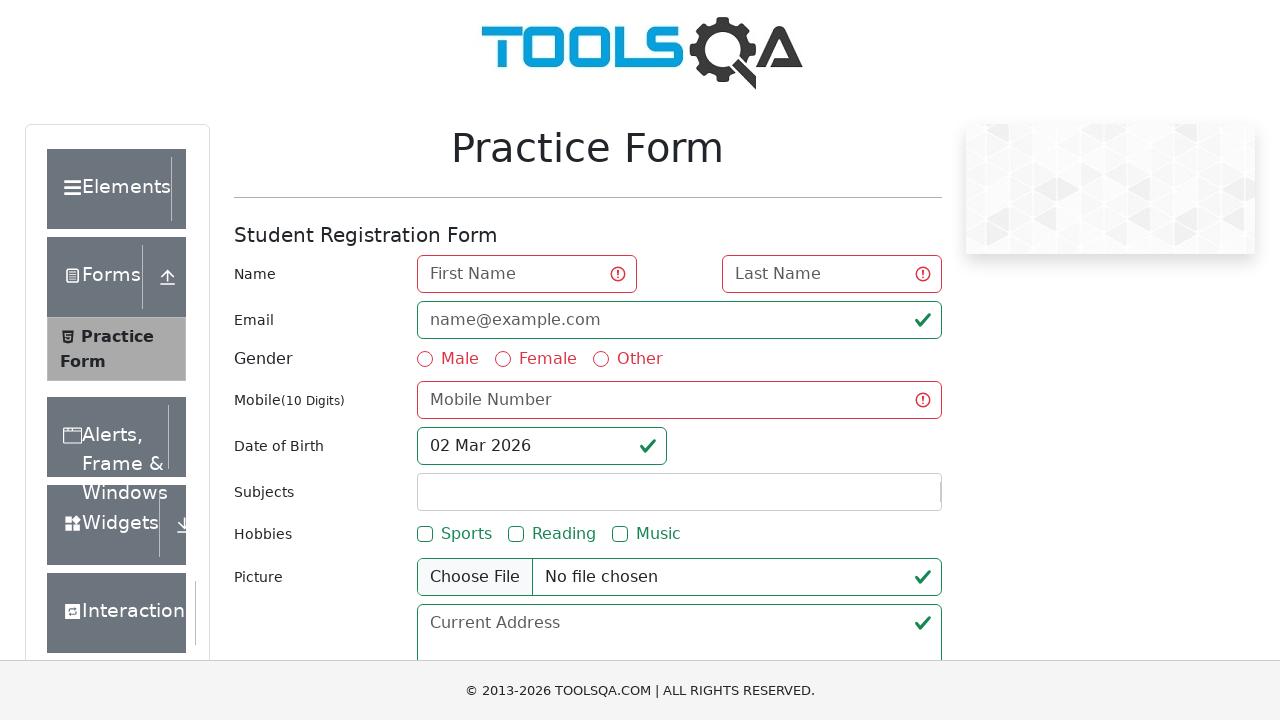